Tests window handling functionality by clicking a link that opens a new window, switching to it to verify content, then switching back to the main window

Starting URL: https://the-internet.herokuapp.com/windows

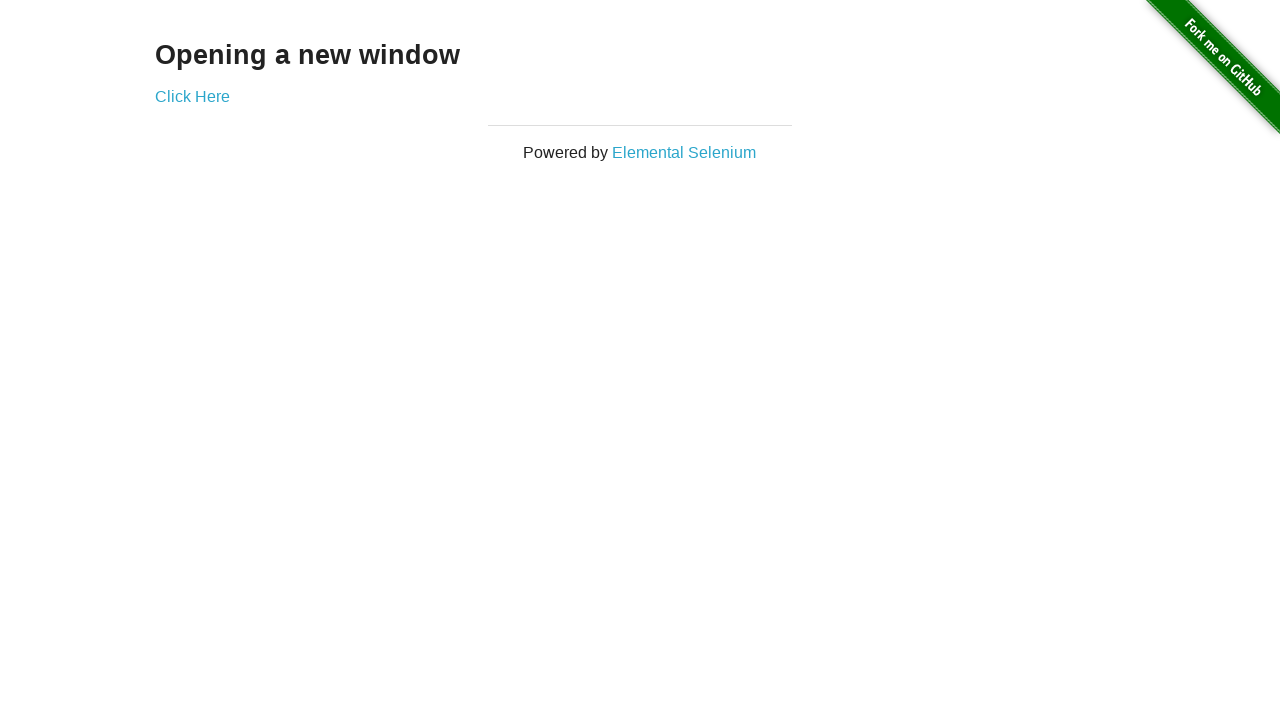

Clicked 'Click Here' link to open new window at (192, 96) on text=Click Here
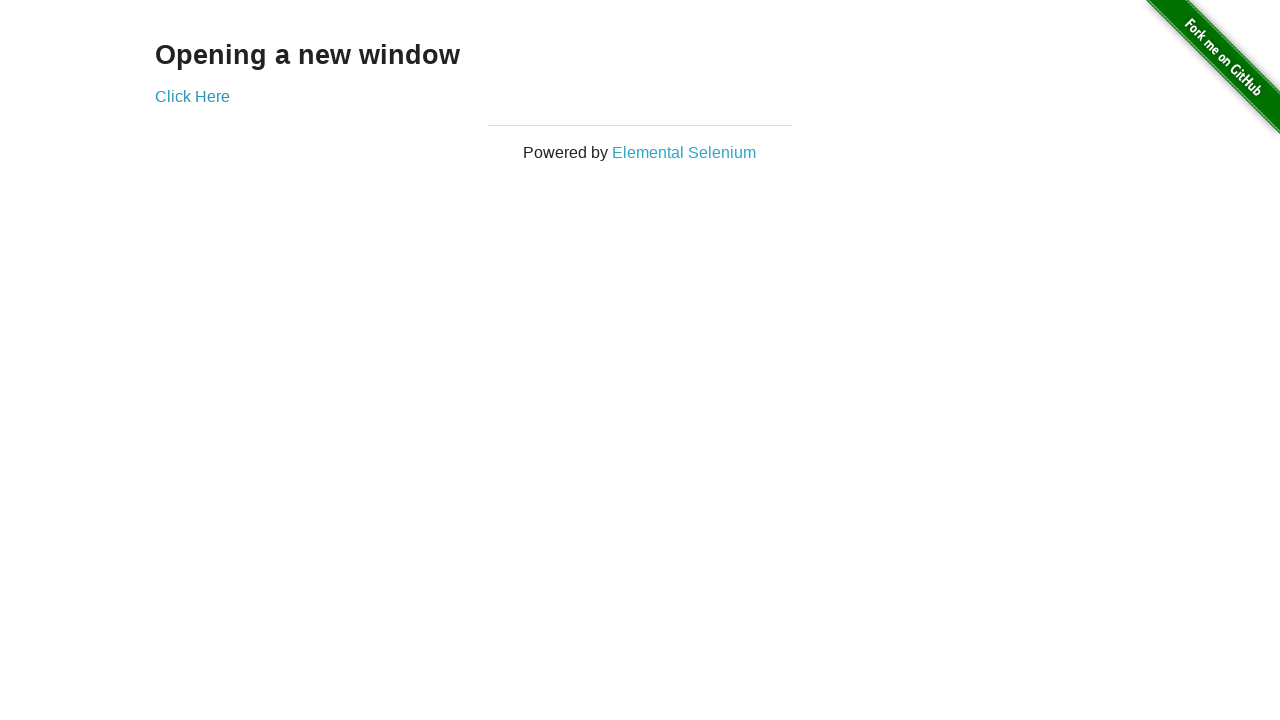

New window popup captured
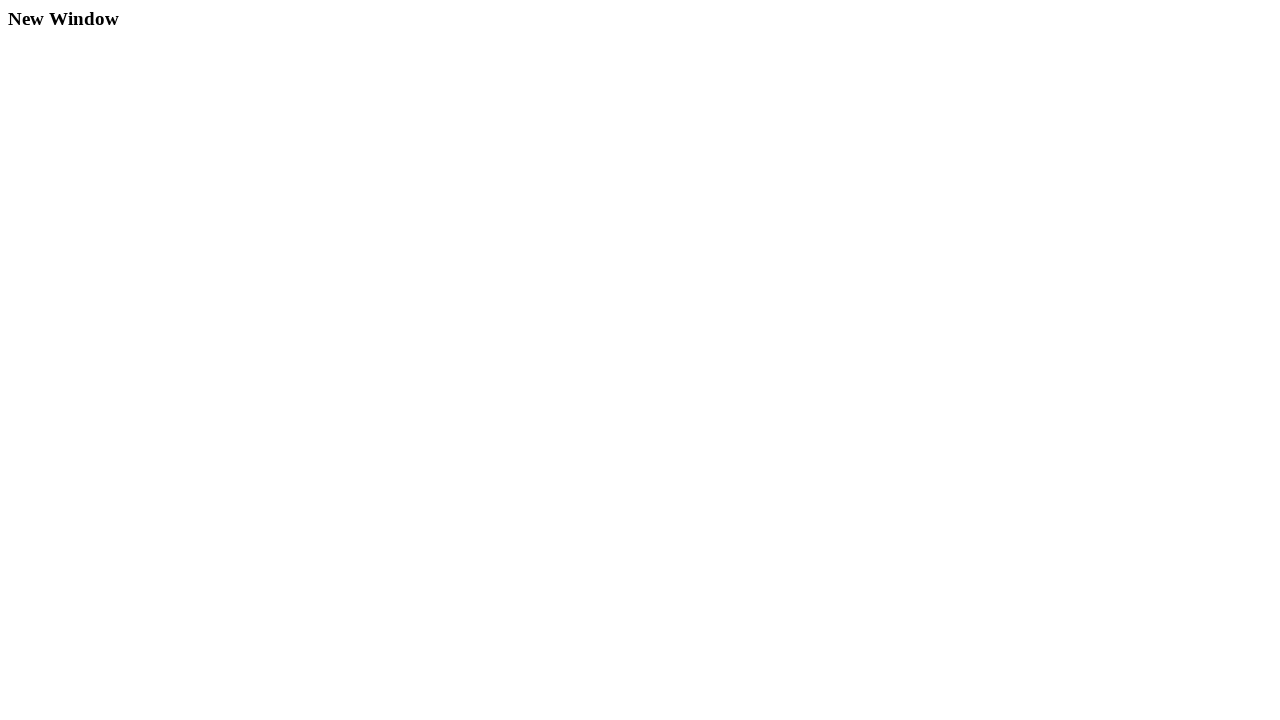

New window page loaded
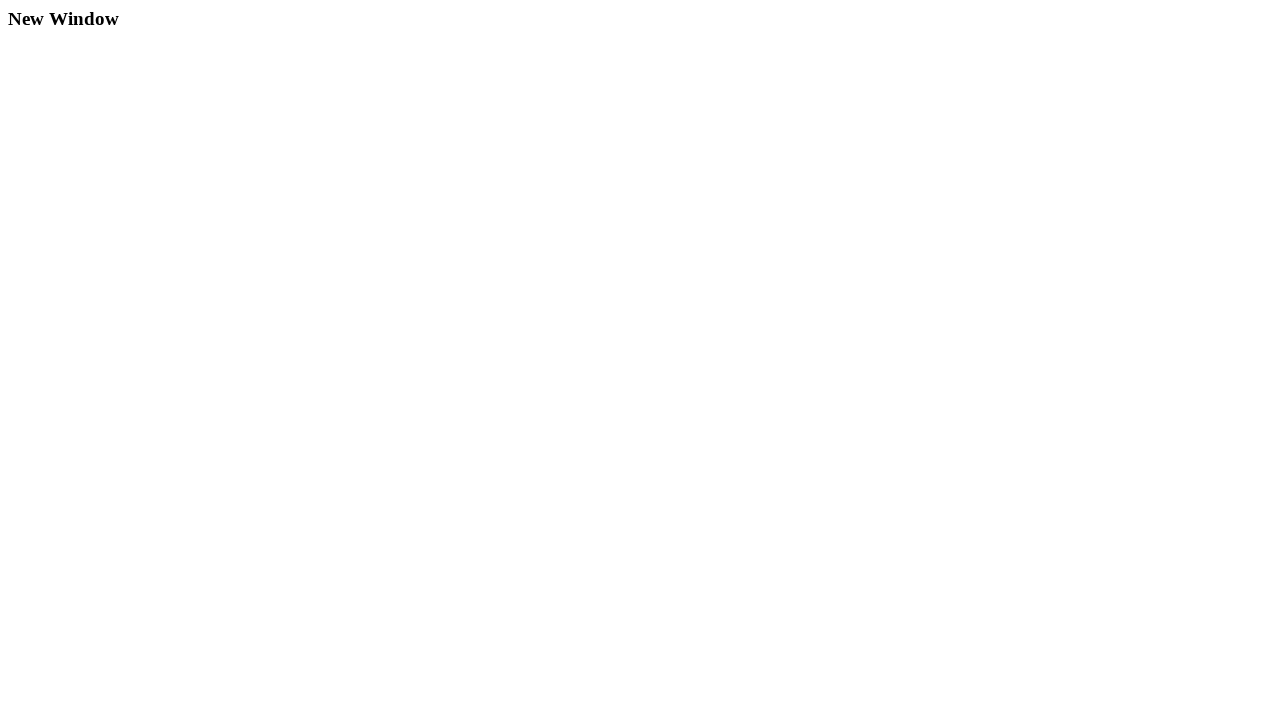

Verified 'New Window' text present in new window
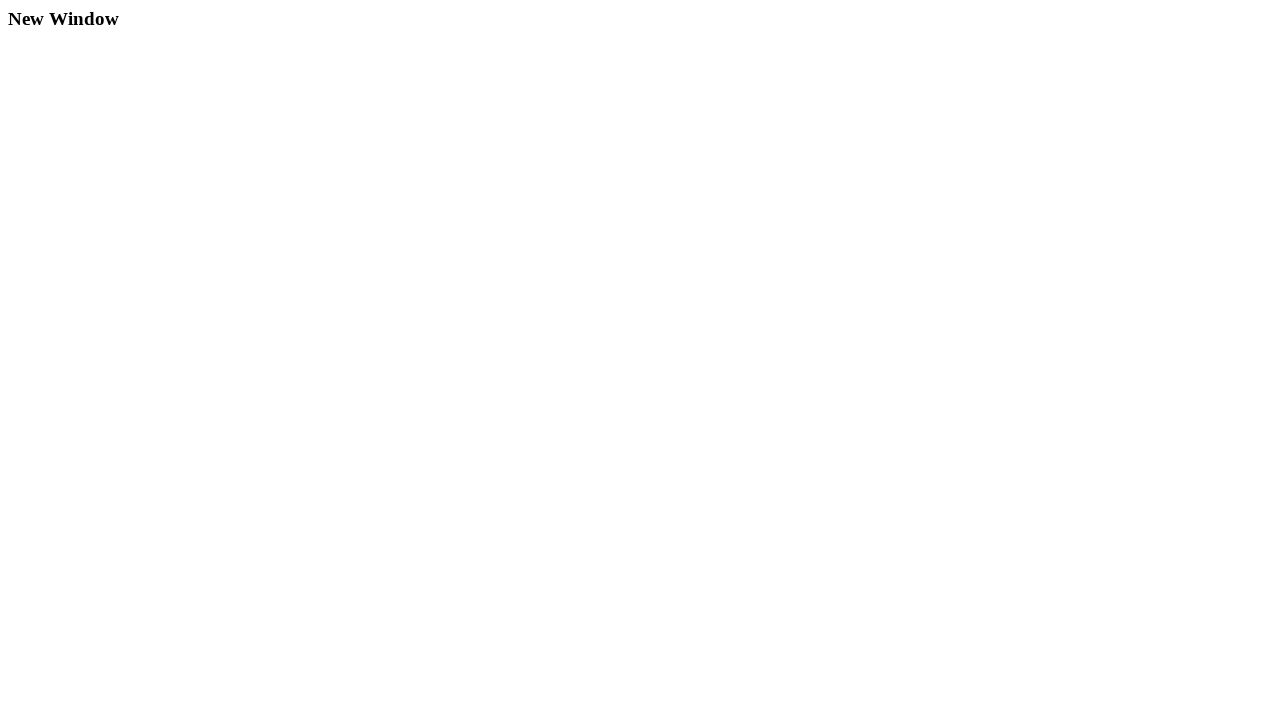

Switched focus back to main window
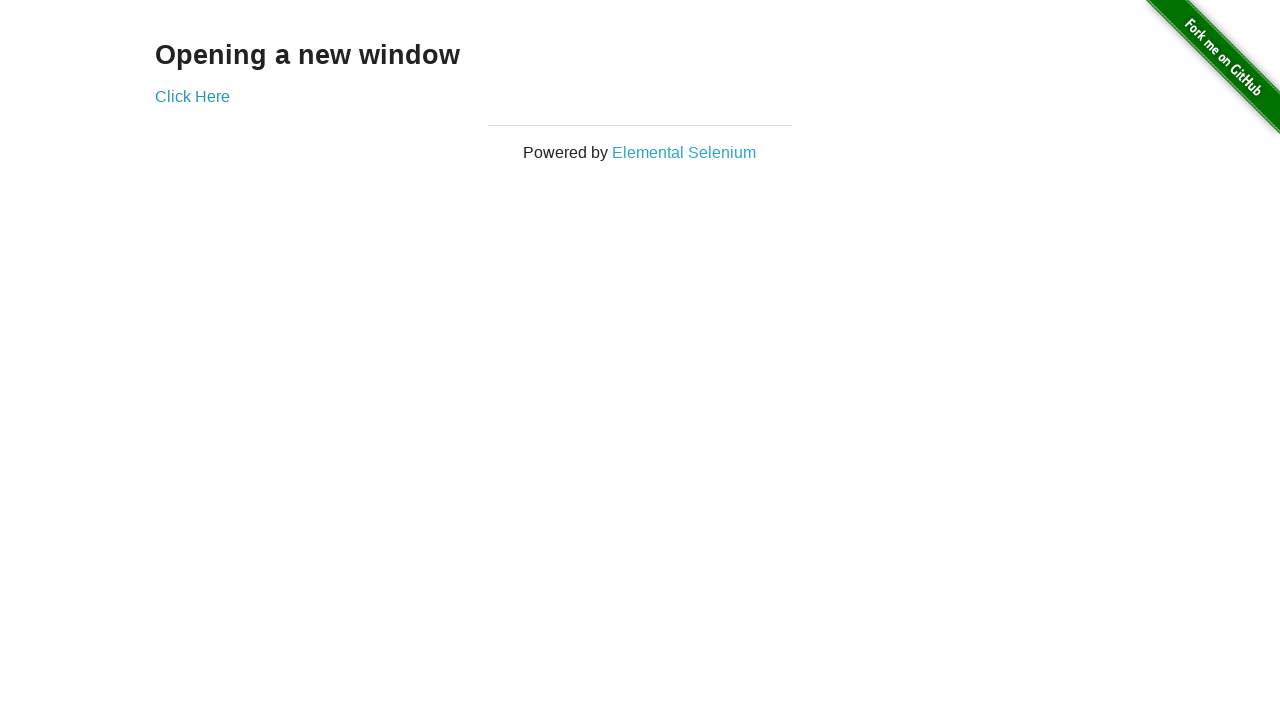

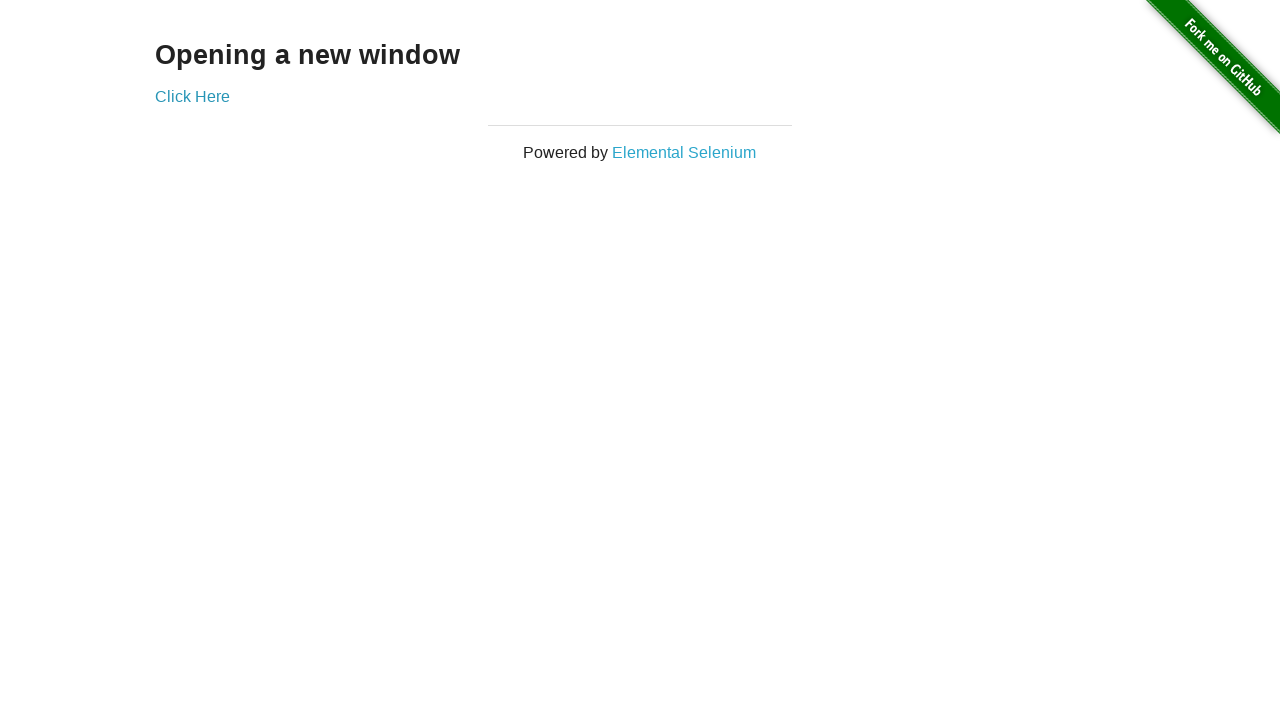